Gets and prints all text content from the main content area of the page

Starting URL: https://testautomationpractice.blogspot.com/

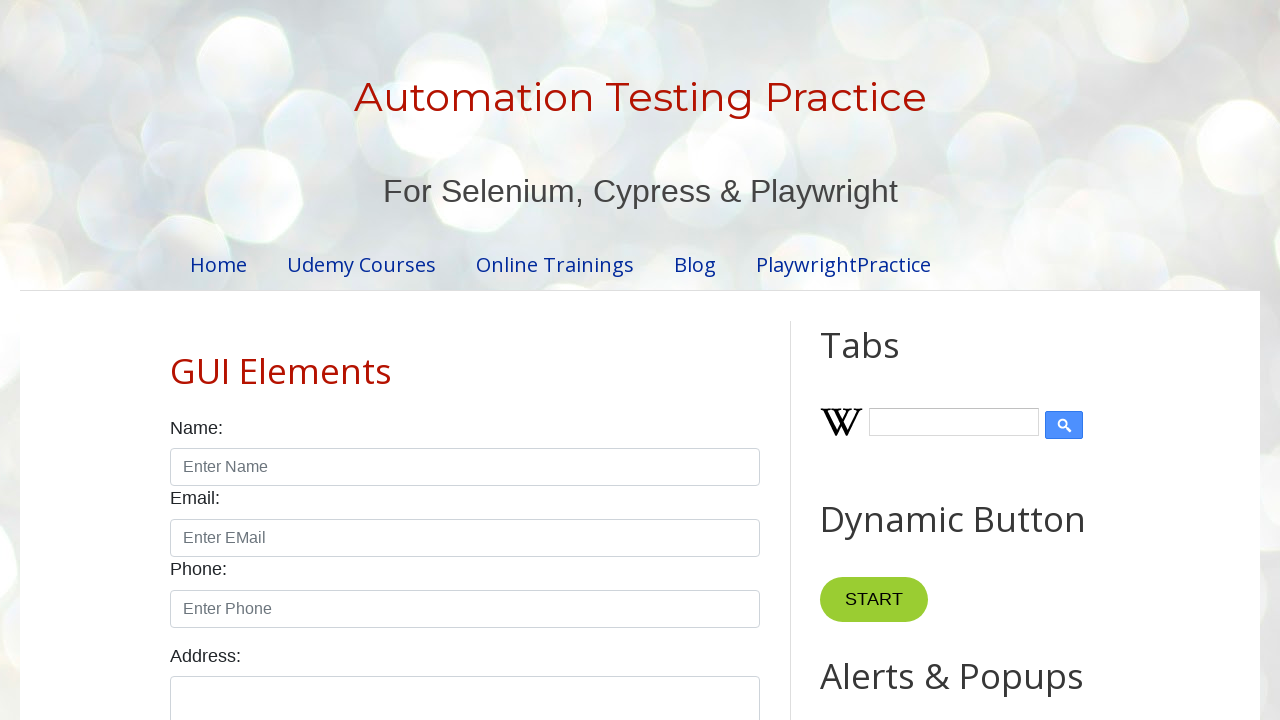

Navigated to test automation practice blog
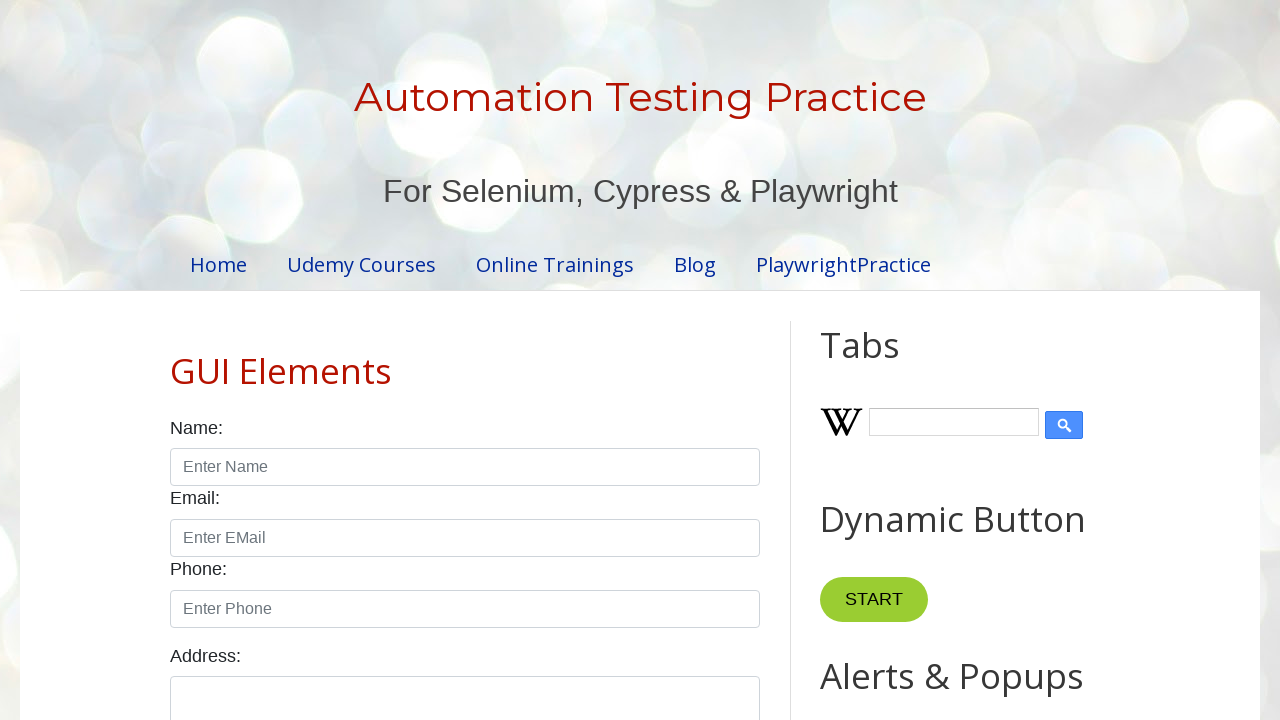

Retrieved all text content from main content area
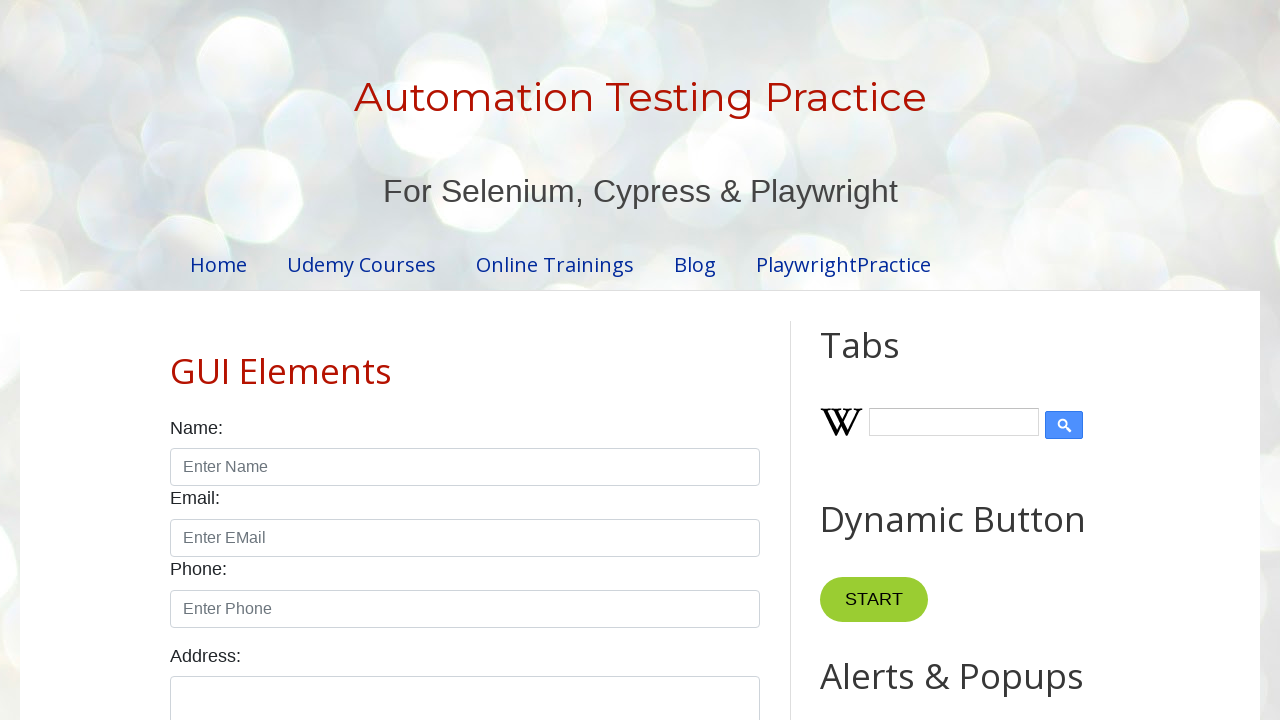

Printed text content to console
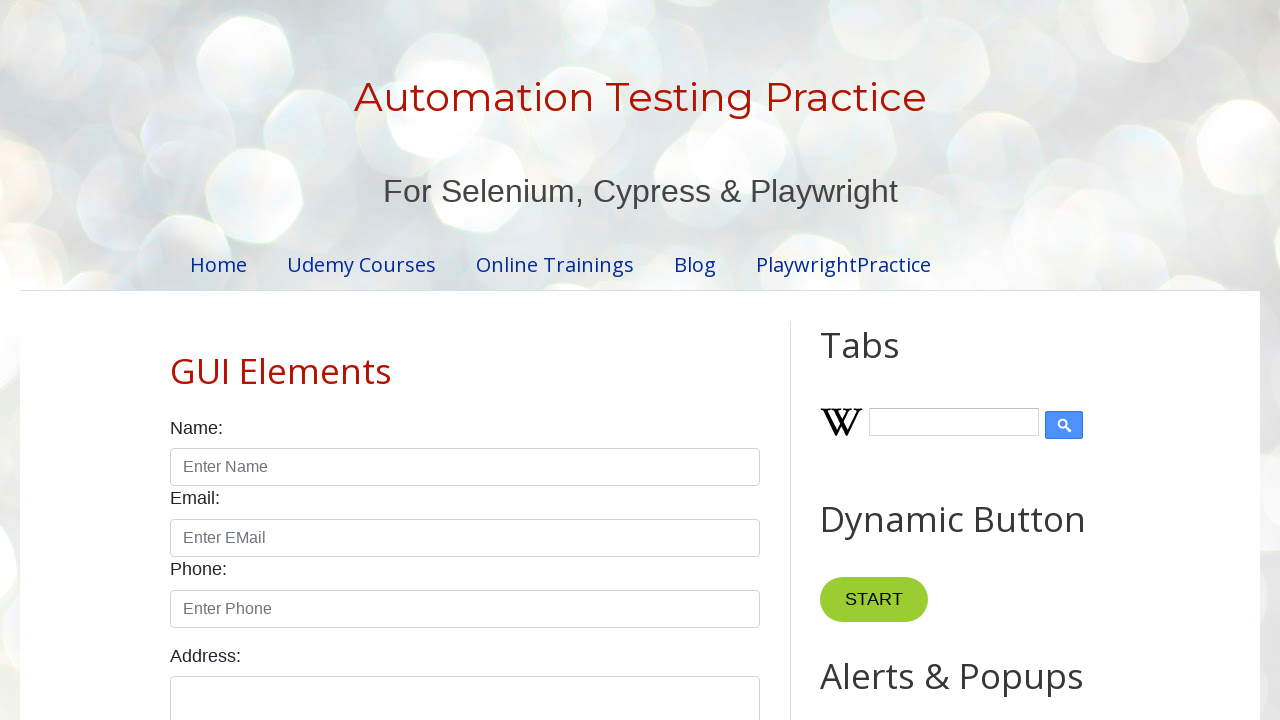

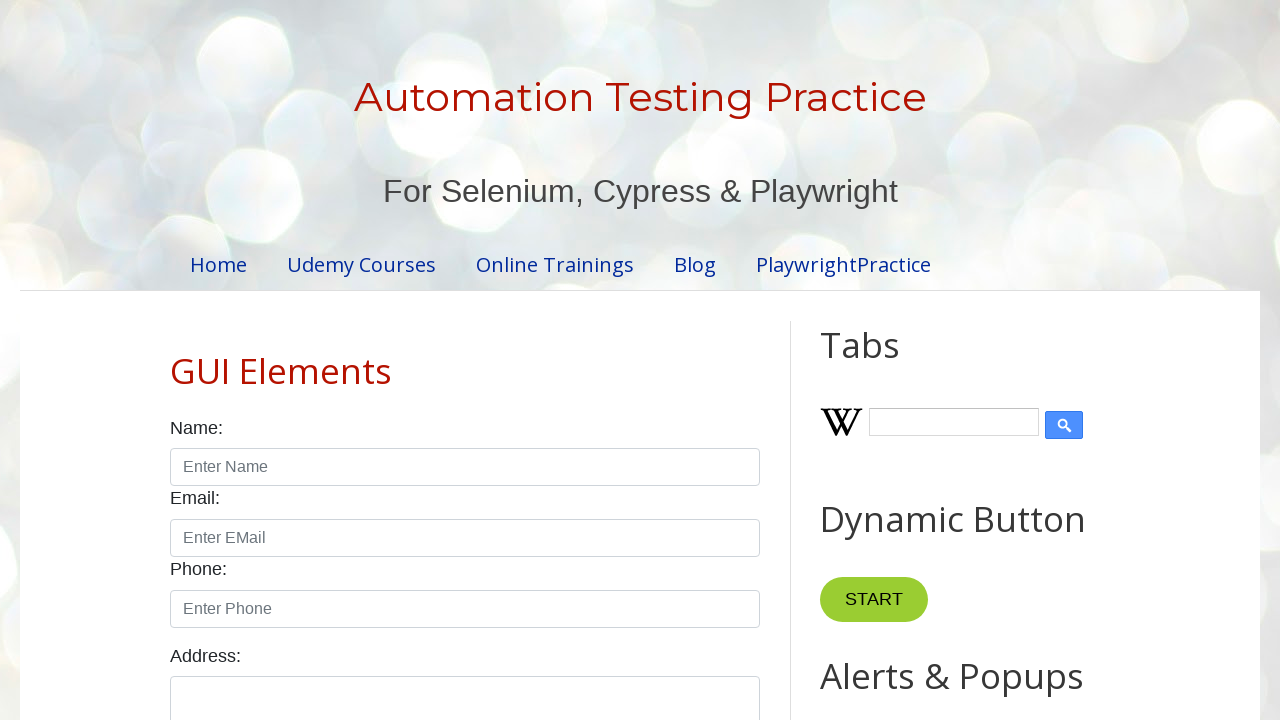